Tests clicking functionality using JavaScript executor to click on an element with id 'enterimg'

Starting URL: http://demo.automationtesting.in/

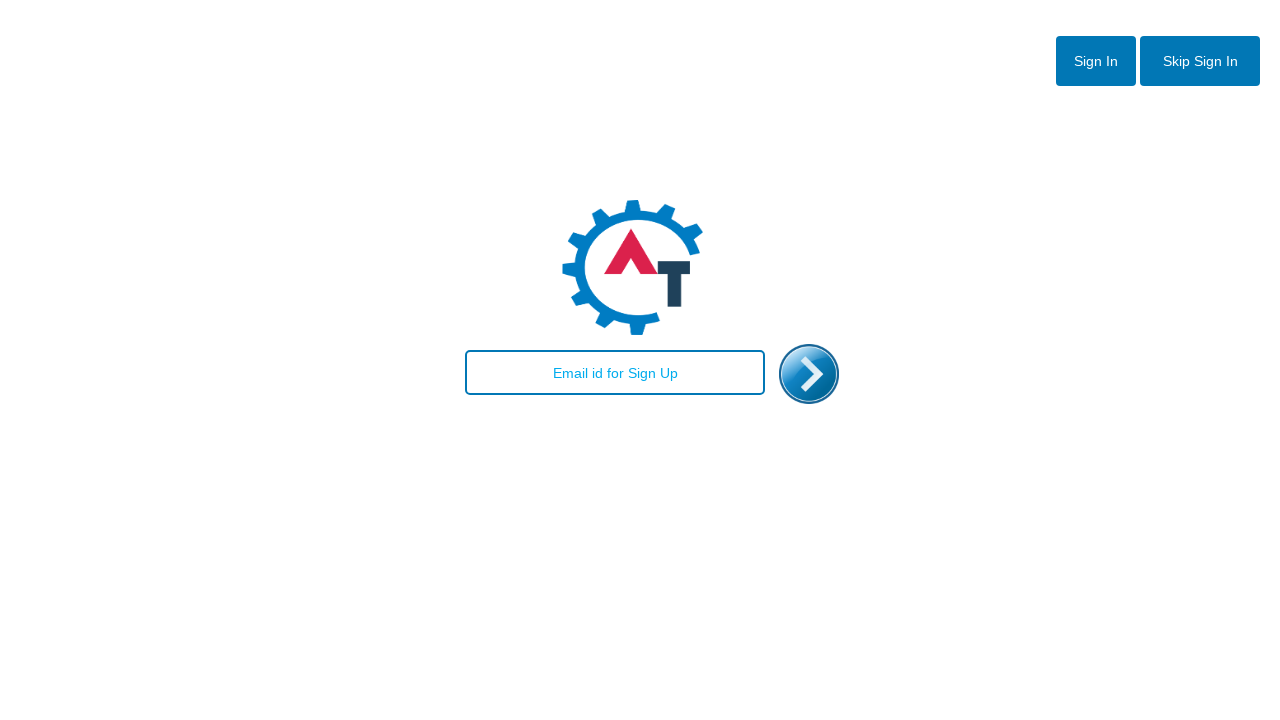

Clicked element with id 'enterimg' using JavaScript executor
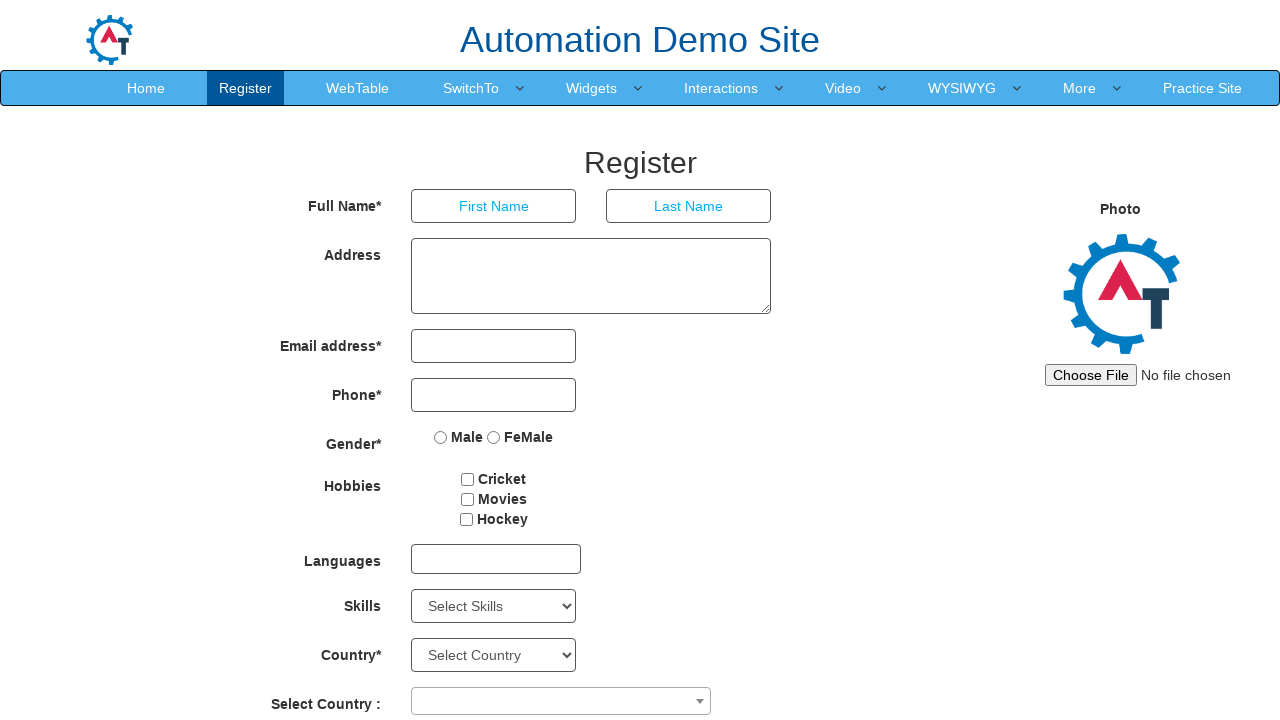

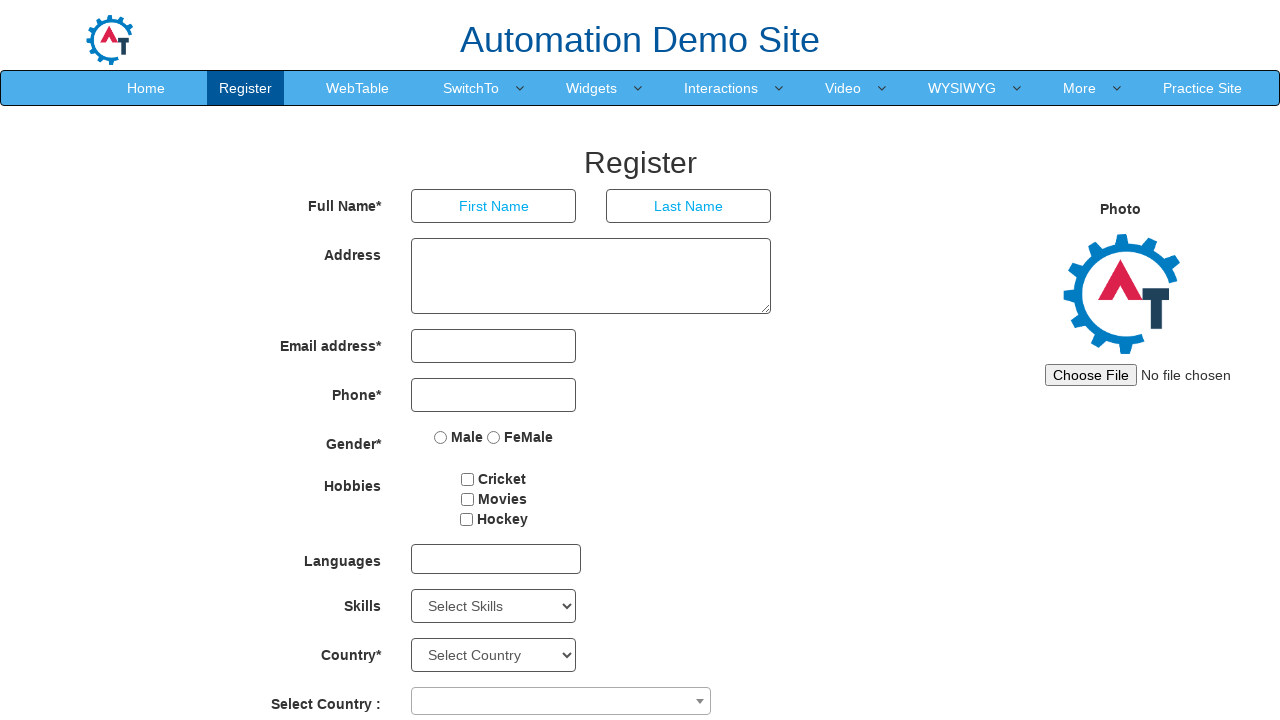